Tests form submission by extracting a value from an element attribute, calculating a mathematical result, filling the answer field, checking a checkbox, selecting a radio button, and submitting the form.

Starting URL: http://suninjuly.github.io/get_attribute.html

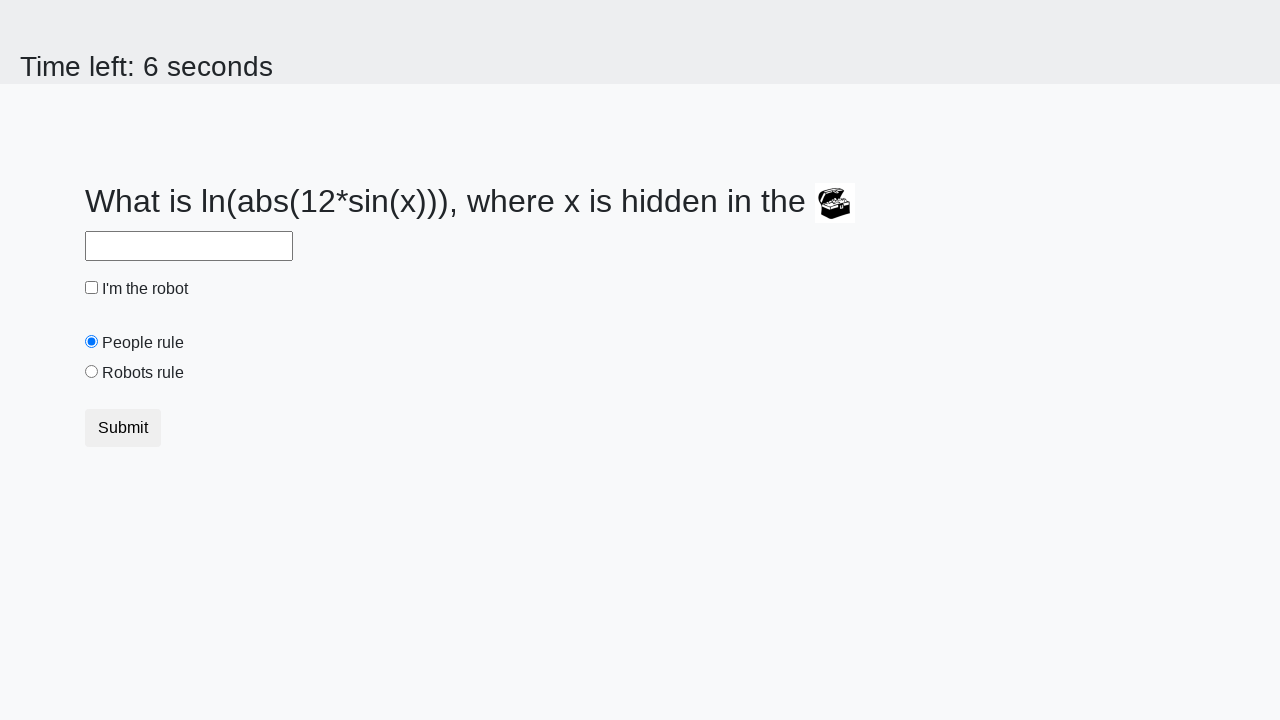

Located treasure element
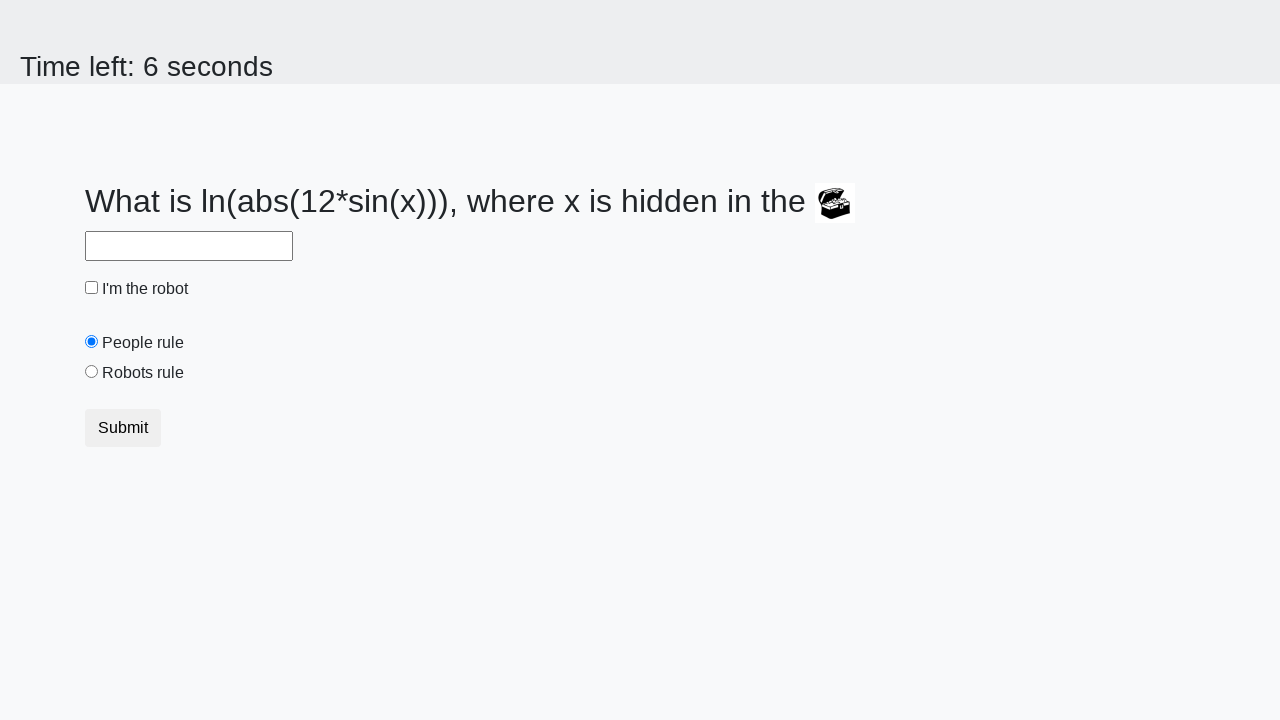

Extracted valuex attribute from treasure element: 928
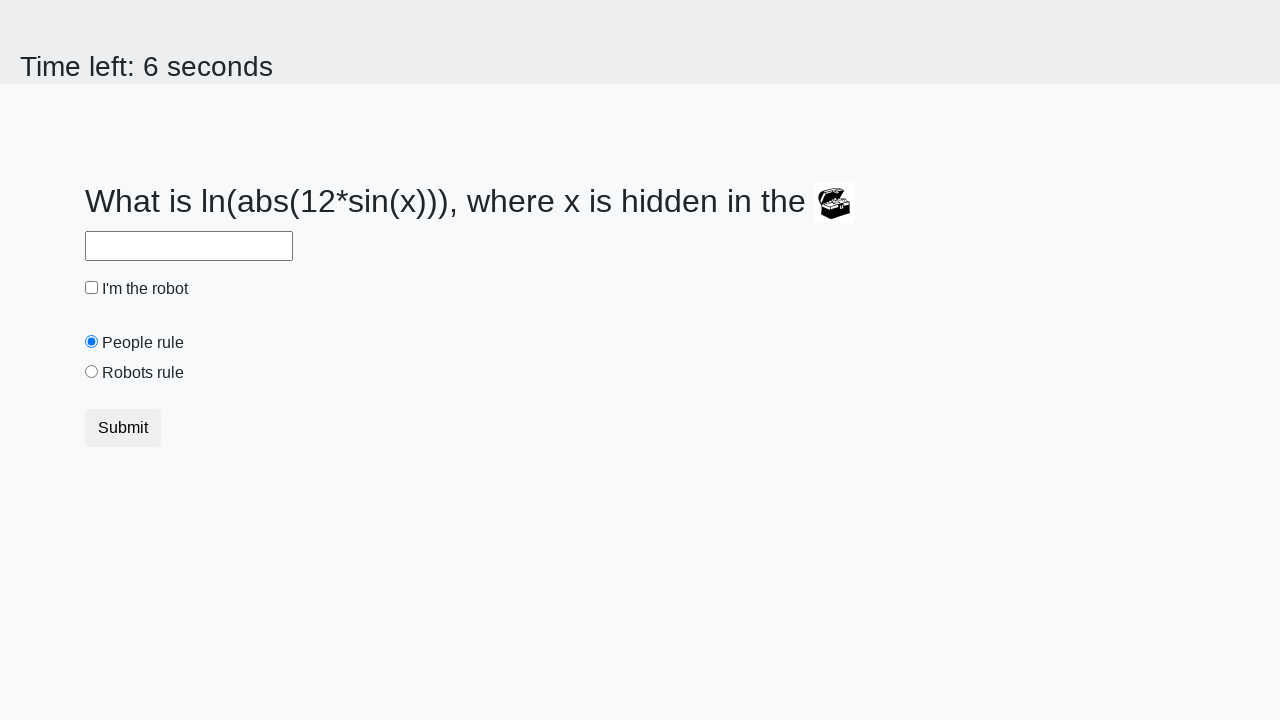

Calculated answer using formula: 2.4257346845511356
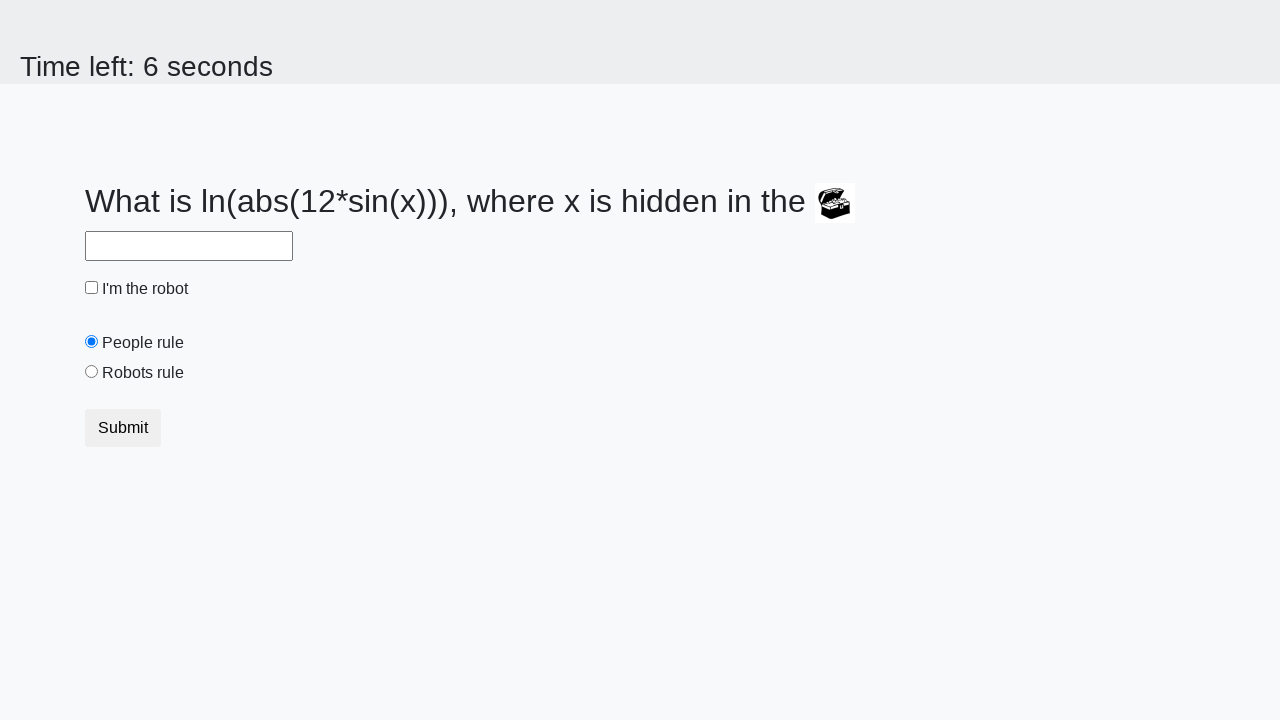

Filled answer field with calculated value: 2.4257346845511356 on #answer
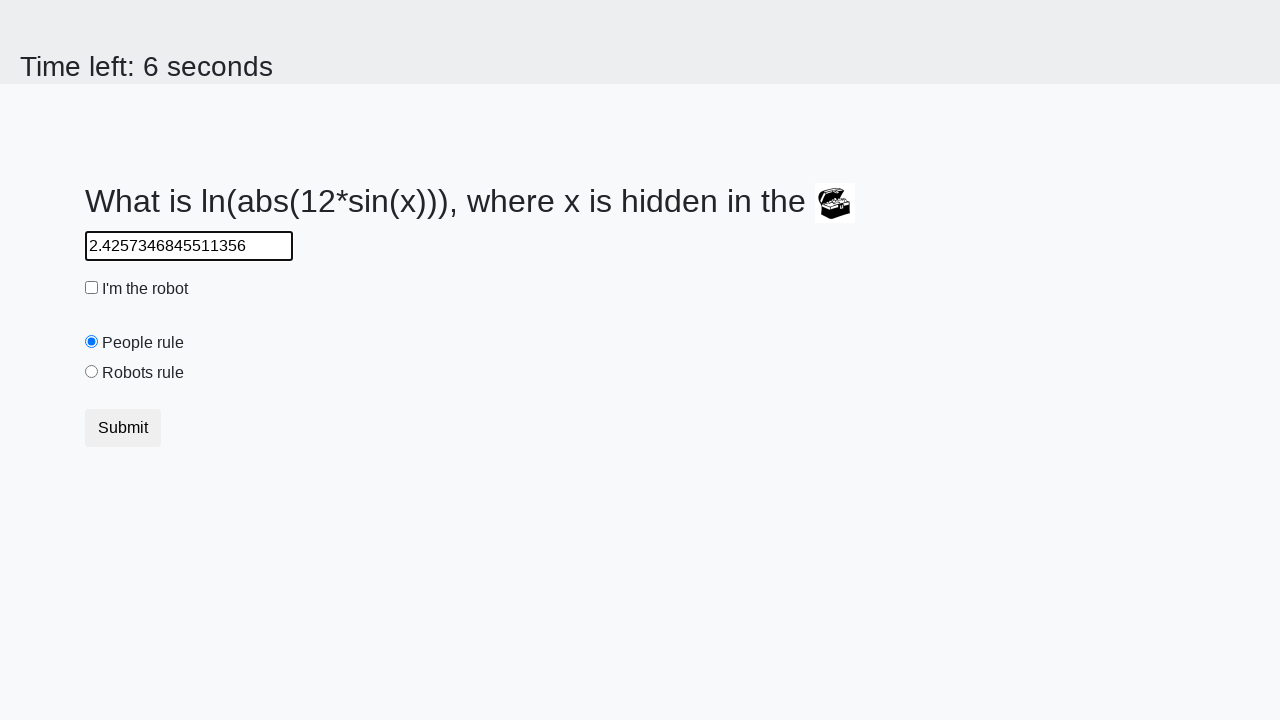

Checked the robot checkbox at (92, 288) on #robotCheckbox
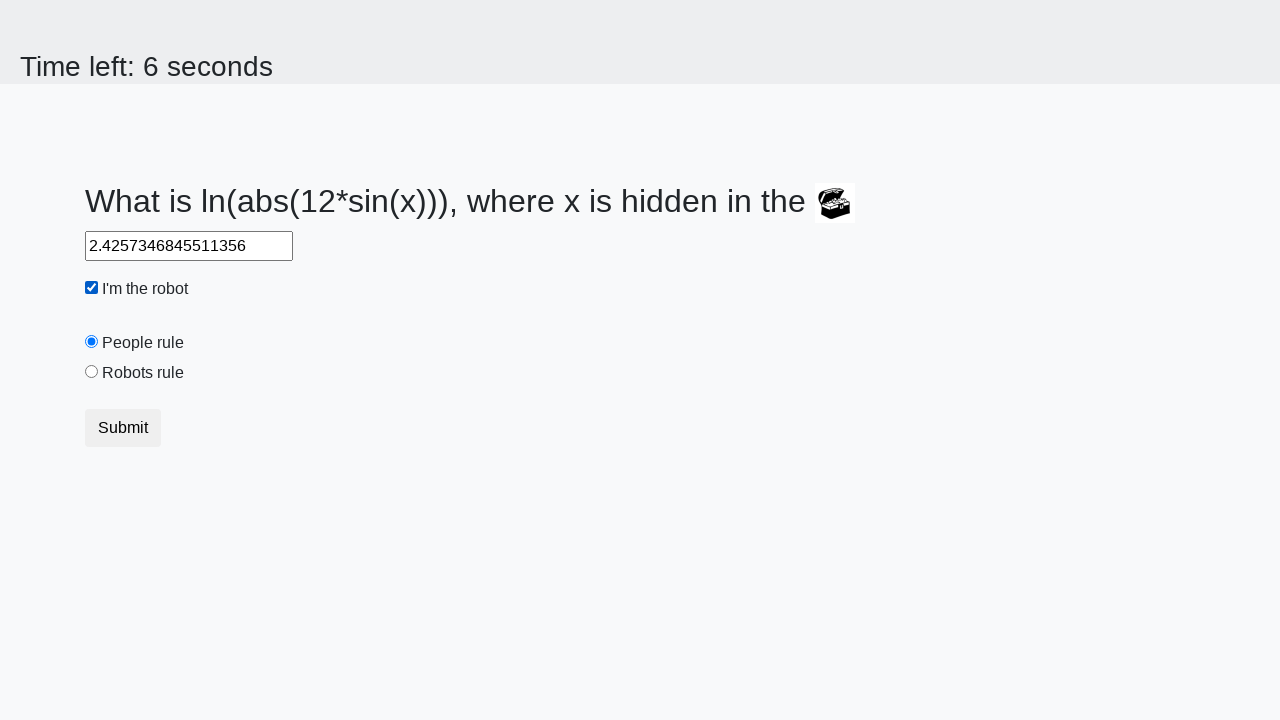

Selected the robots rule radio button at (92, 372) on #robotsRule
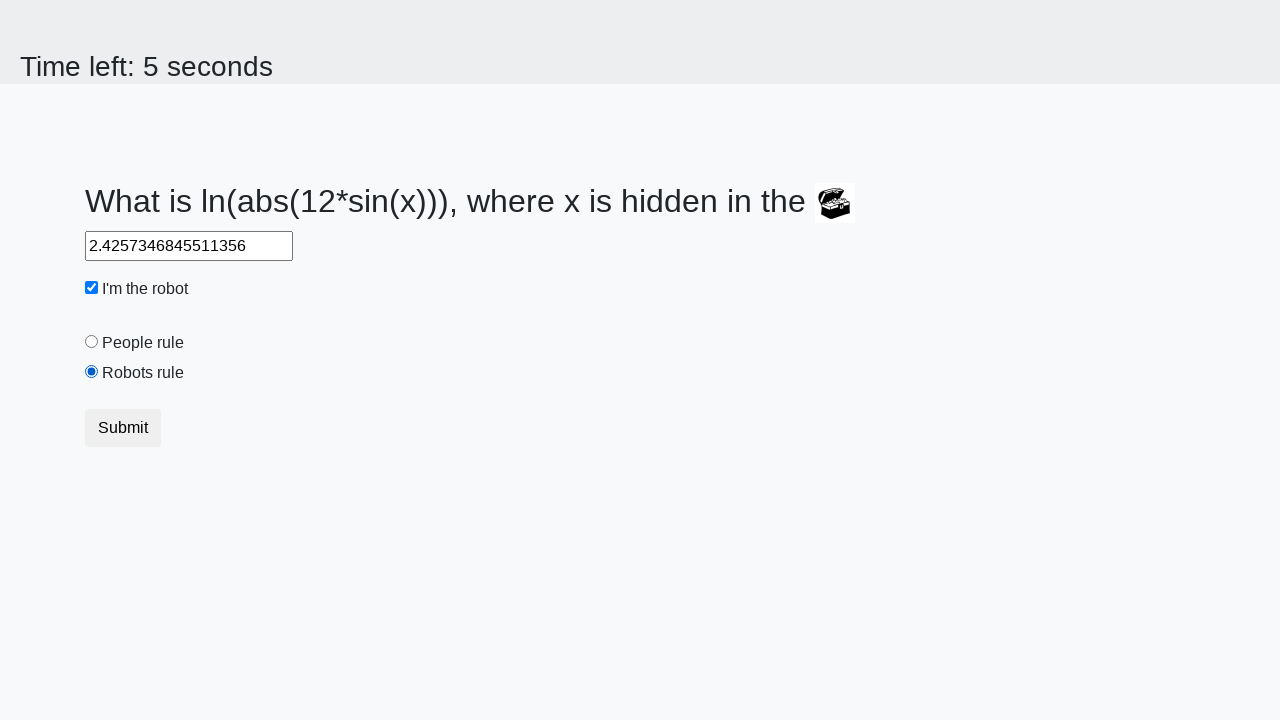

Clicked the submit button to complete form submission at (123, 428) on .btn
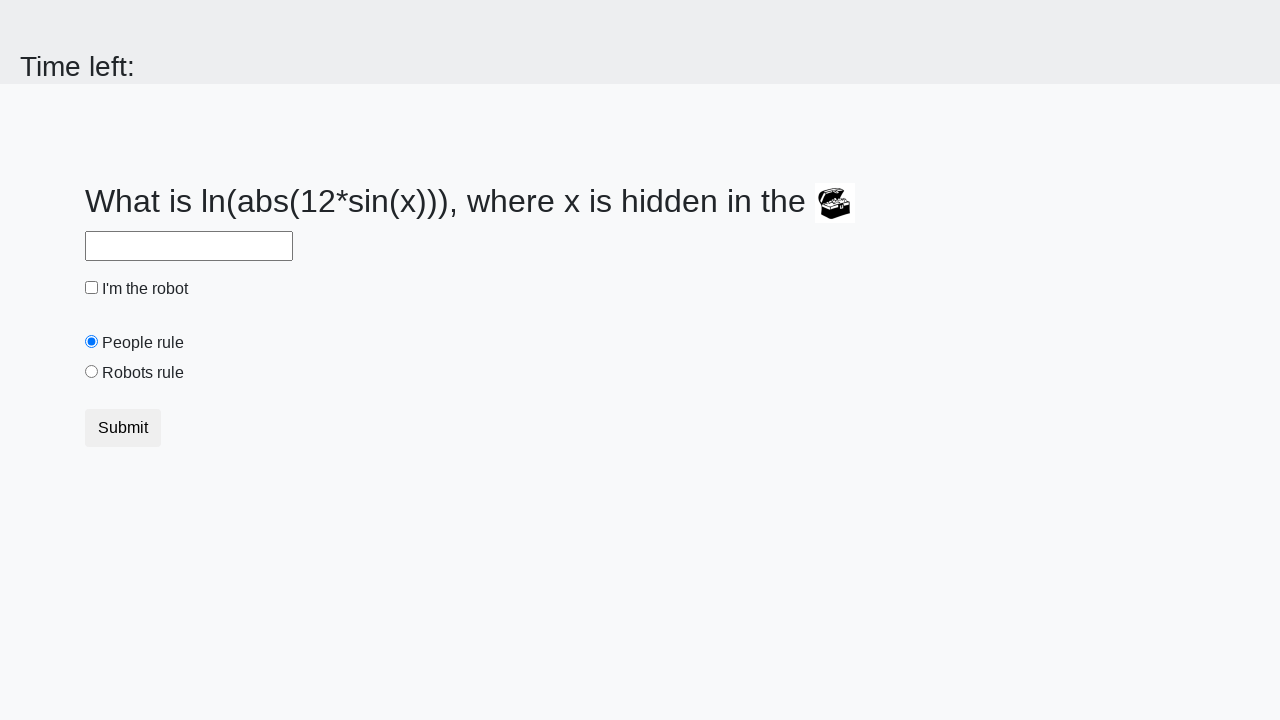

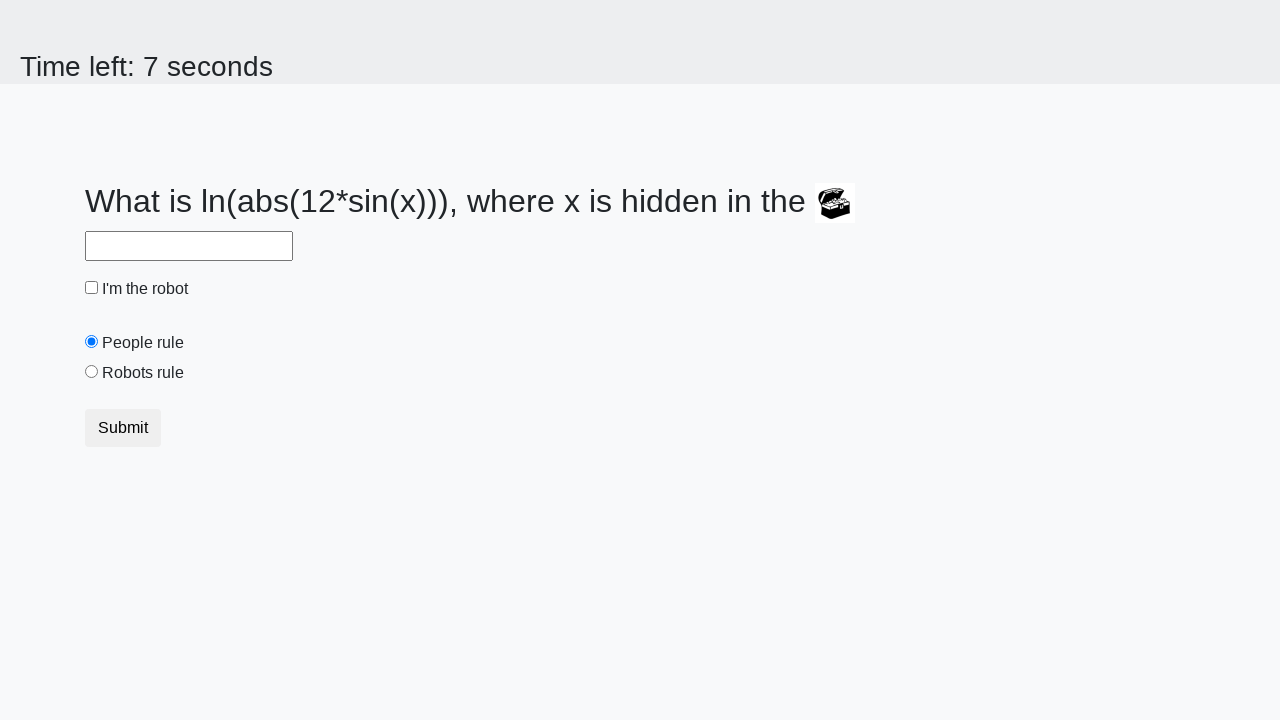